Verifies that the main navigation menu on HireRight homepage contains all expected menu items using XPath selectors

Starting URL: https://www.hireright.com

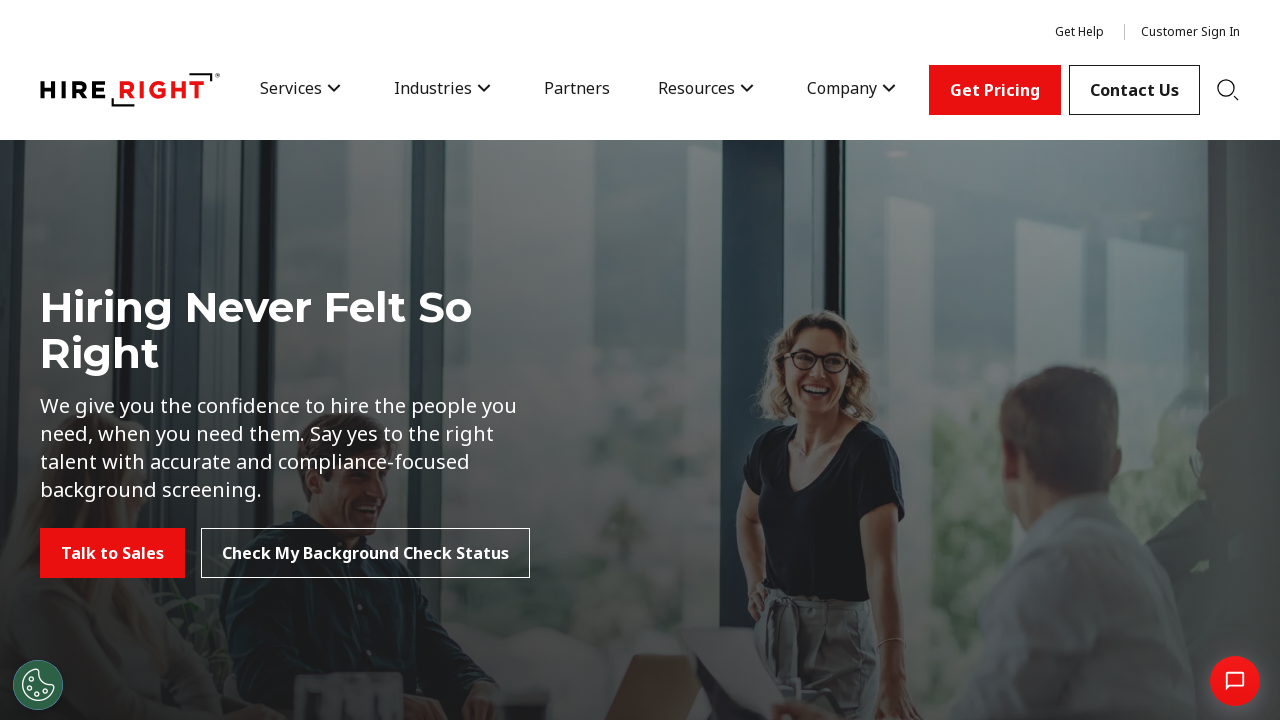

Navigated to HireRight homepage
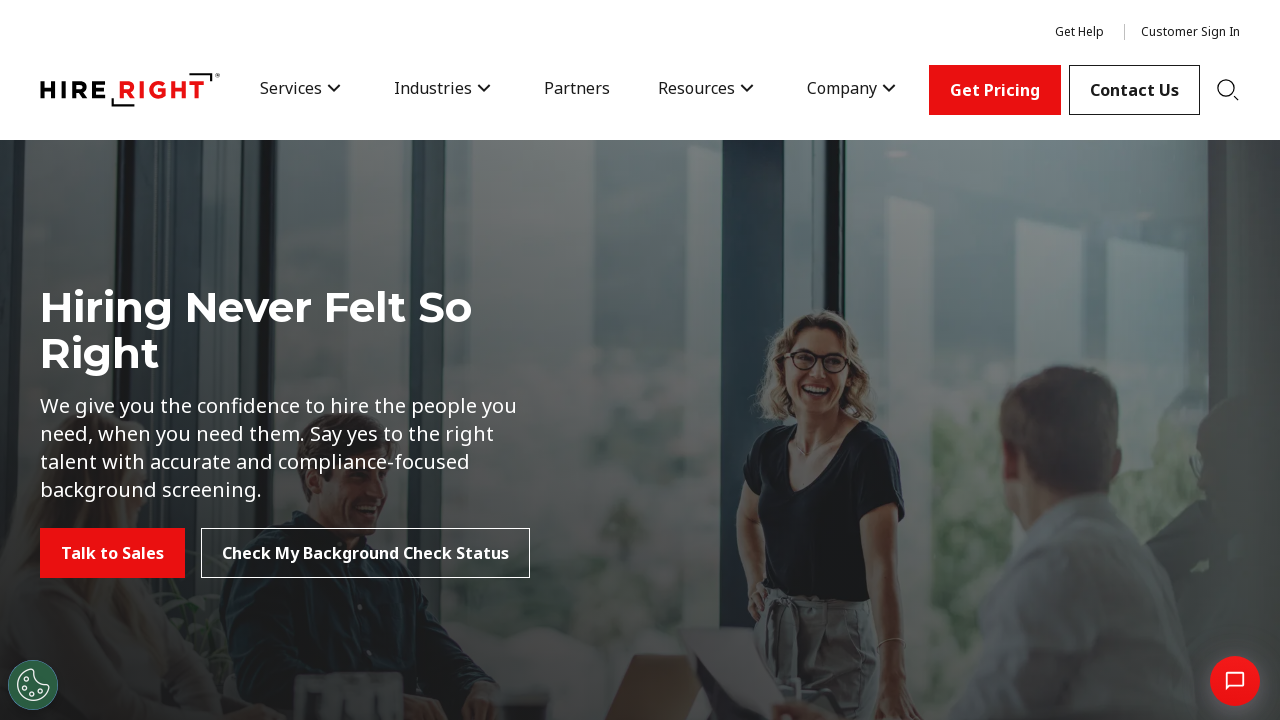

Main navigation menu loaded
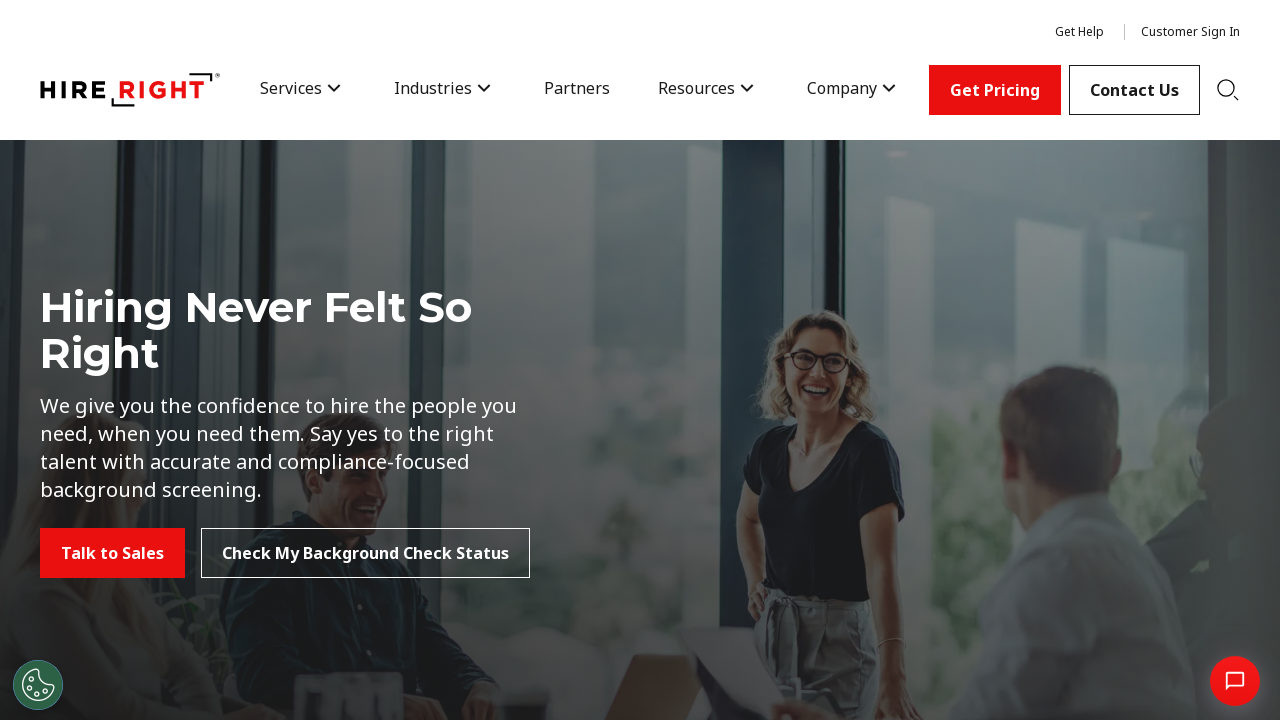

Retrieved all main navigation menu items
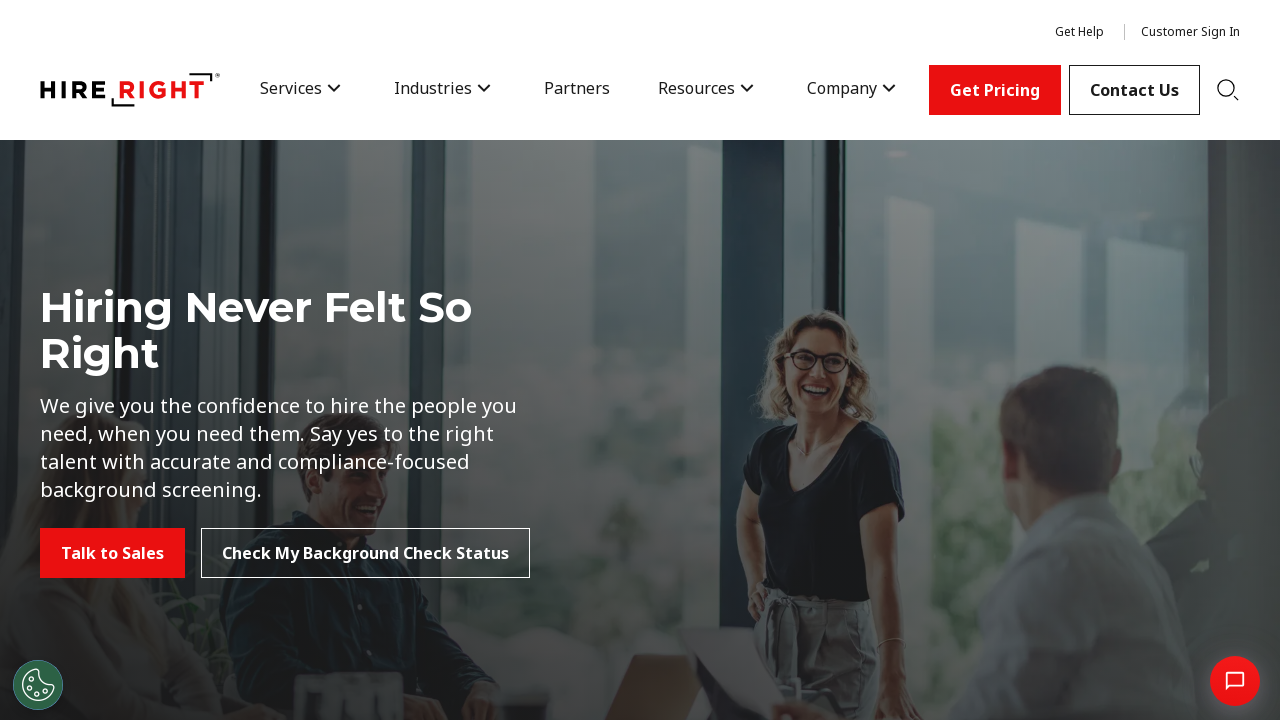

Extracted menu item texts: ['Services', 'Industries', 'Partners', 'Resources', 'Company', 'Get Pricing', 'Contact Us']
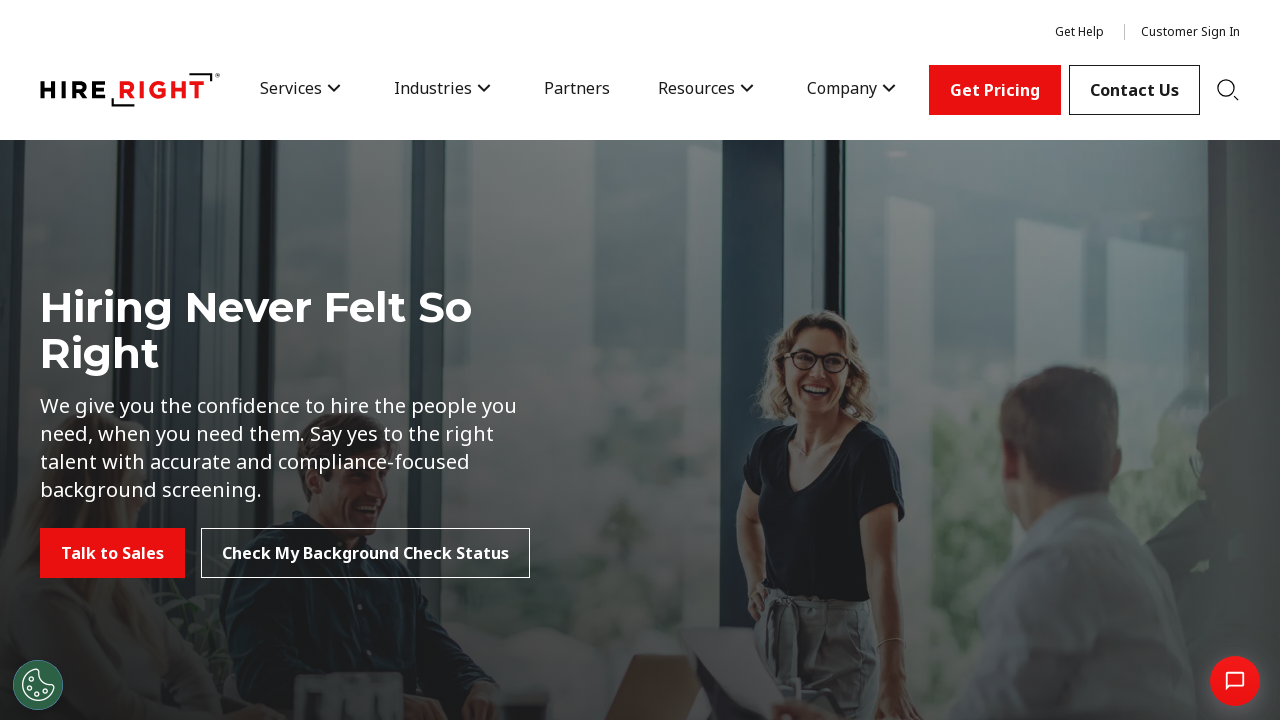

Verified menu item 'Services' is present
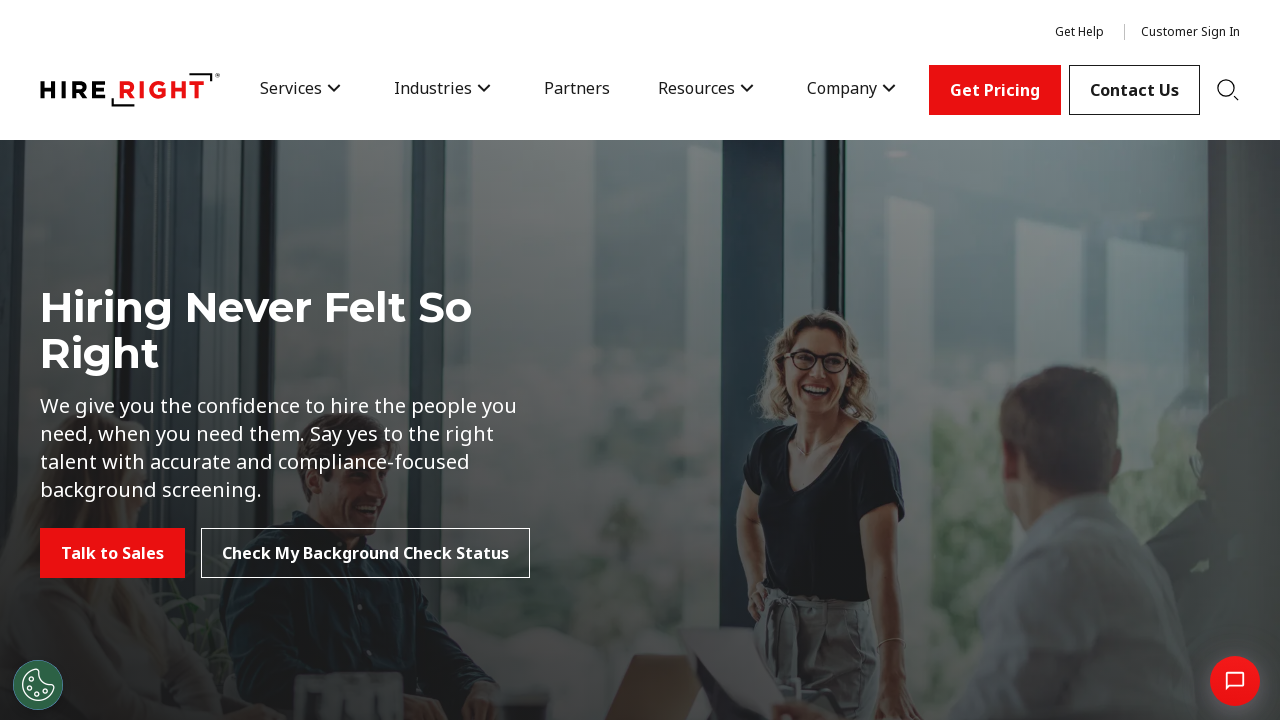

Verified menu item 'Industries' is present
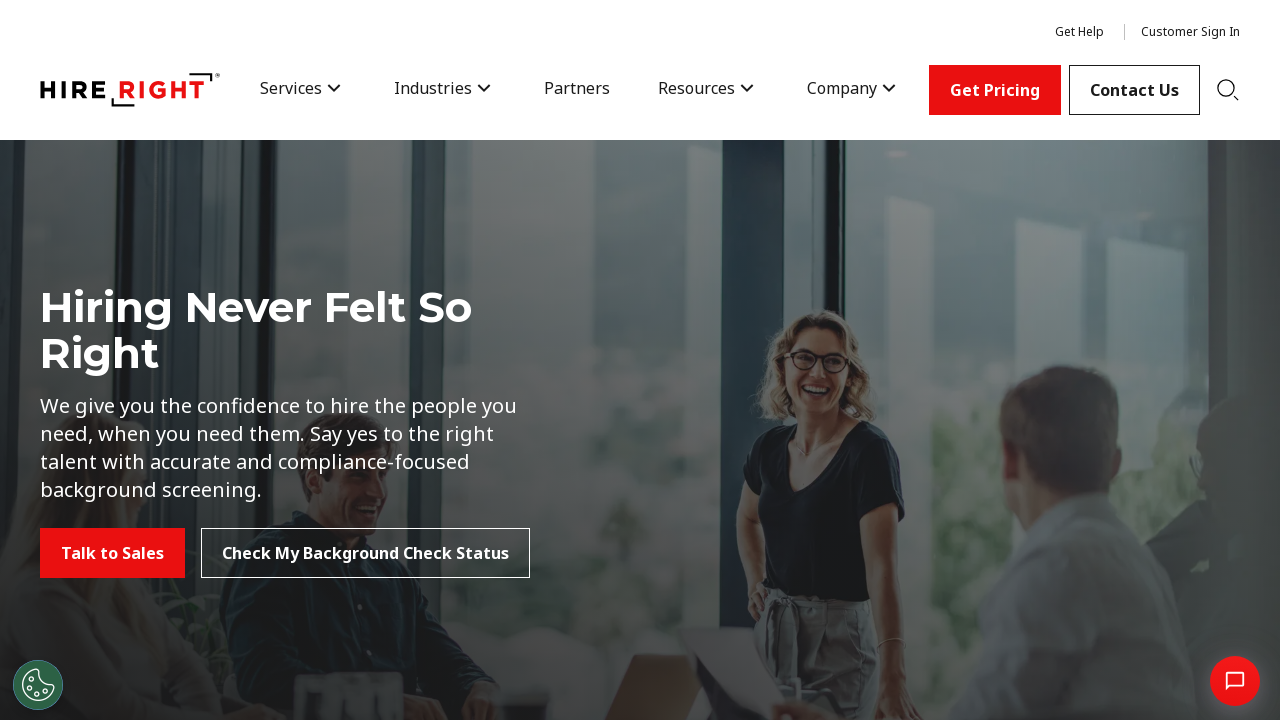

Verified menu item 'Partners' is present
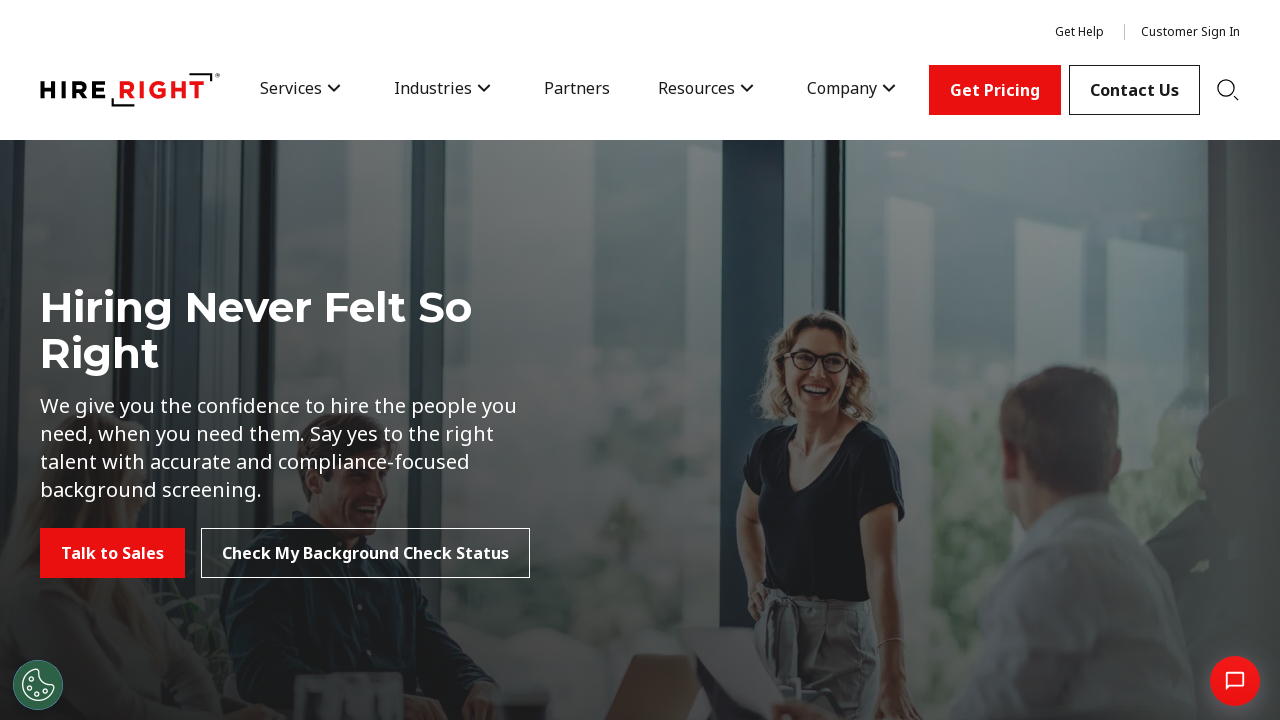

Verified menu item 'Resources' is present
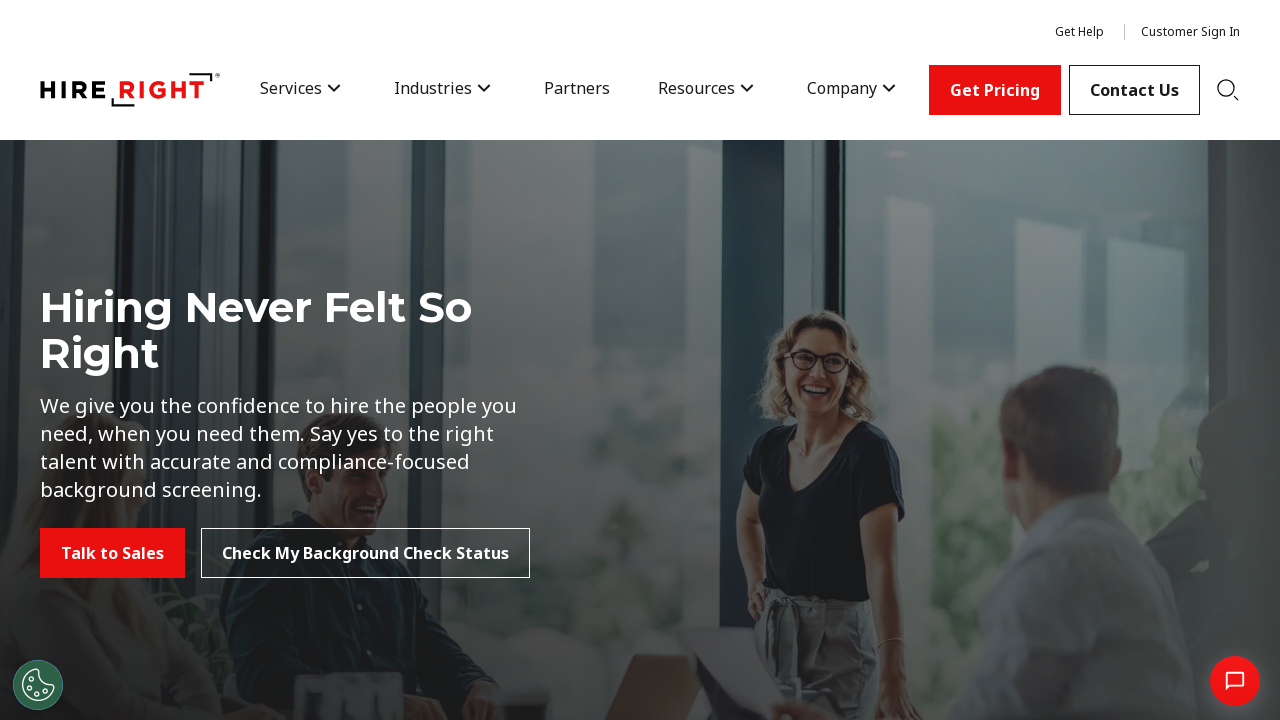

Verified menu item 'Company' is present
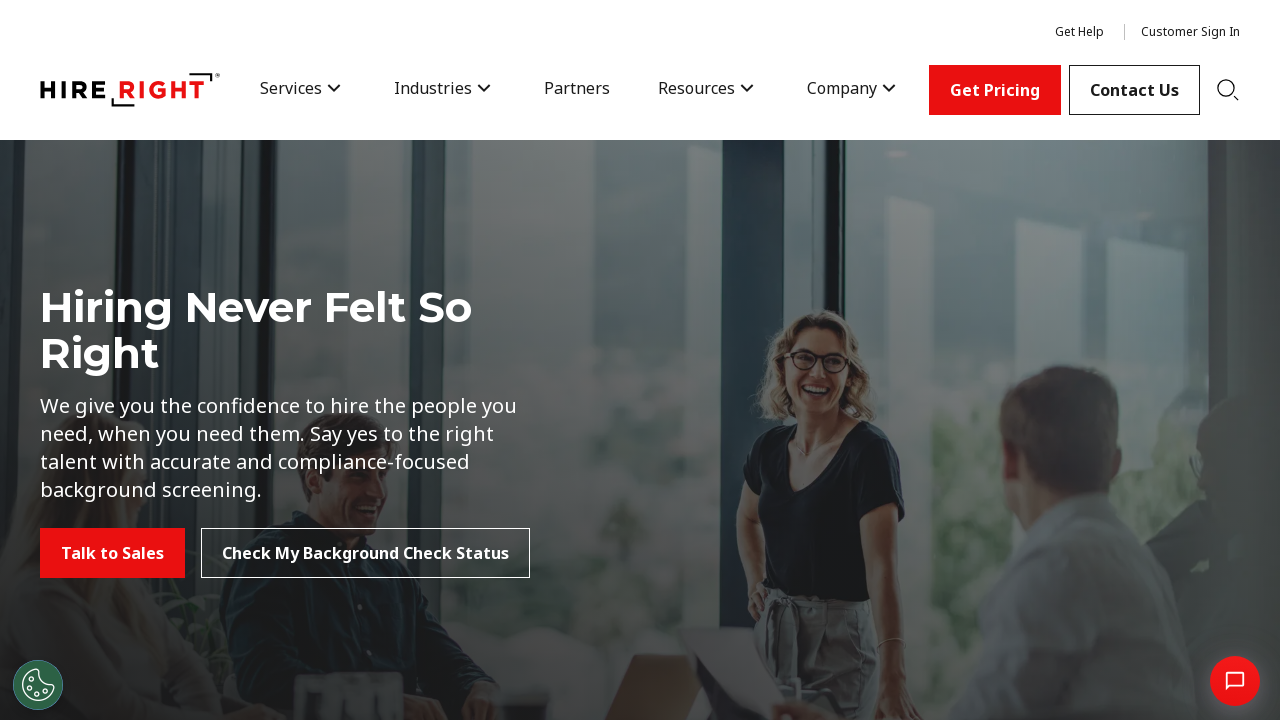

Verified menu item 'Contact Us' is present
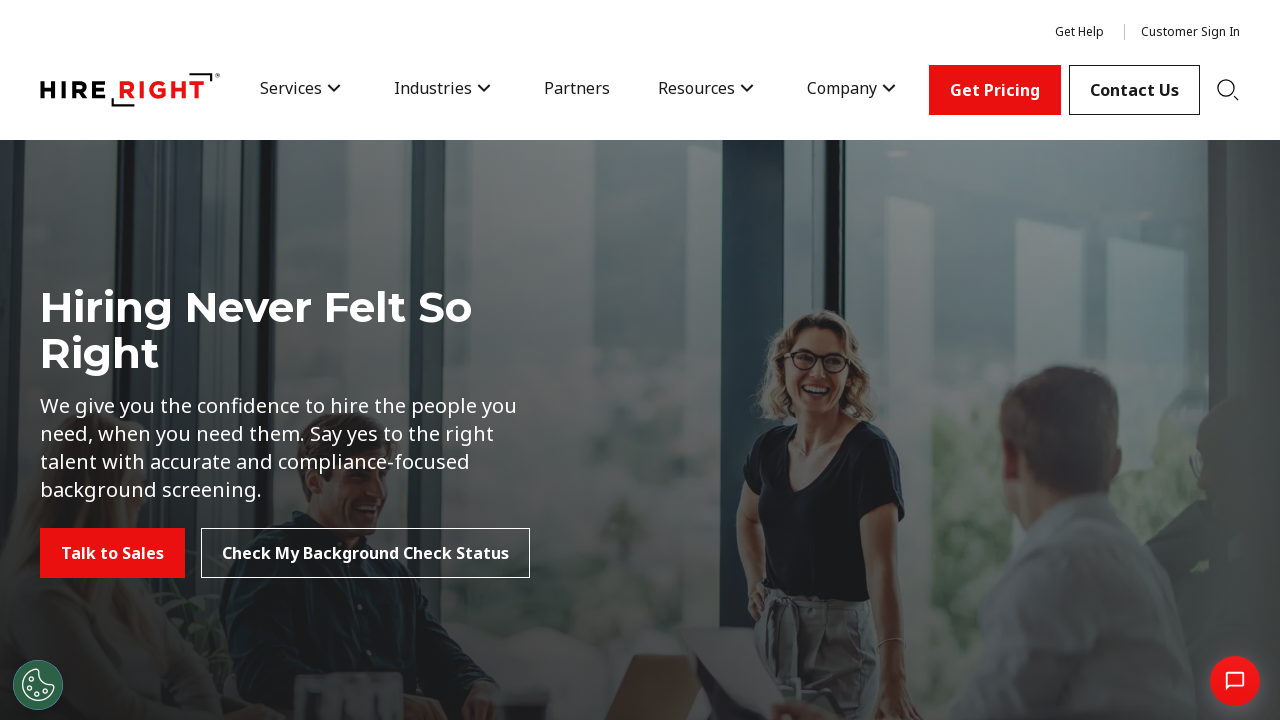

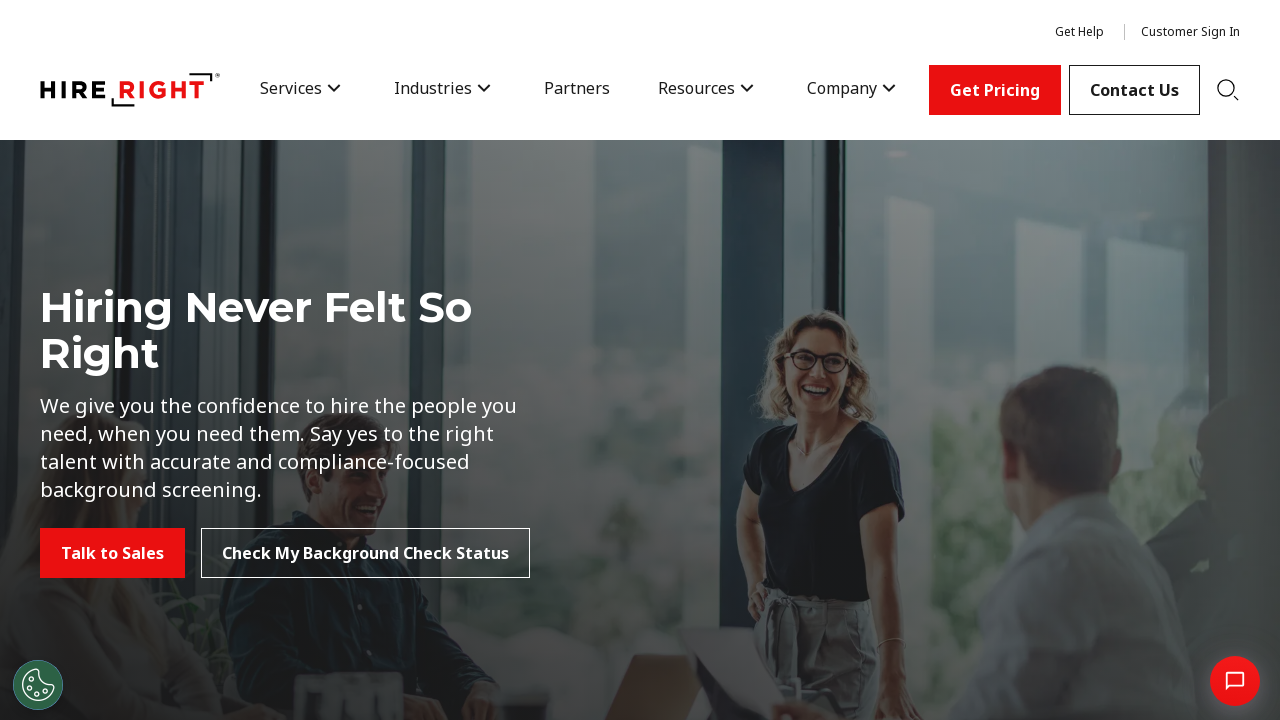